Verifies that the course description on the Java Basic course page contains the expected introductory text

Starting URL: https://ithillel.ua/courses/java-basic

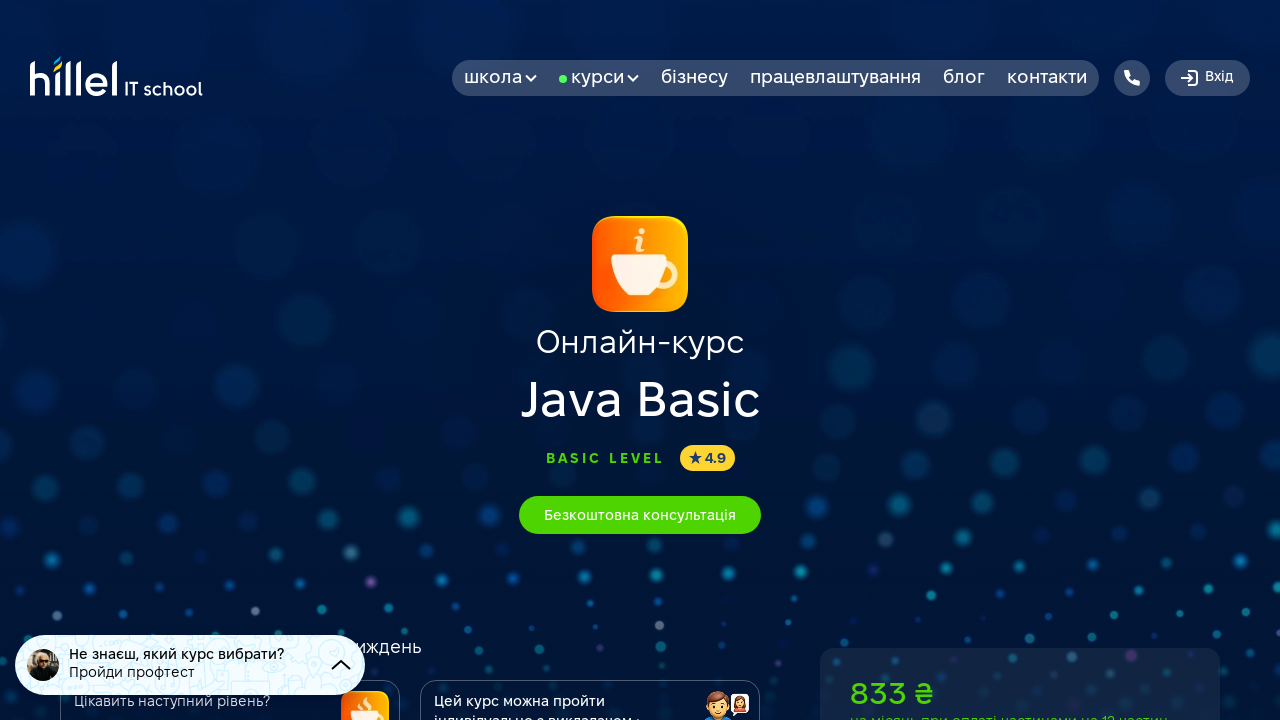

Navigated to Java Basic course page
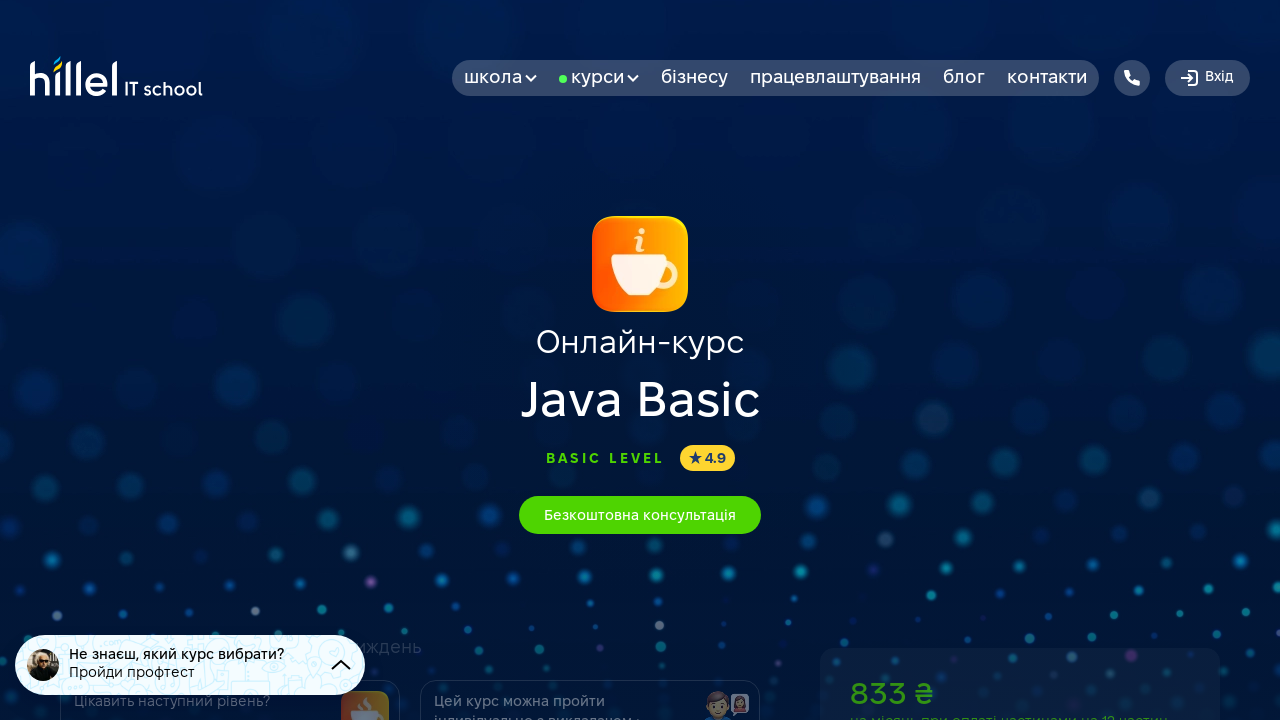

Located course description element with 'Introduction Java' text
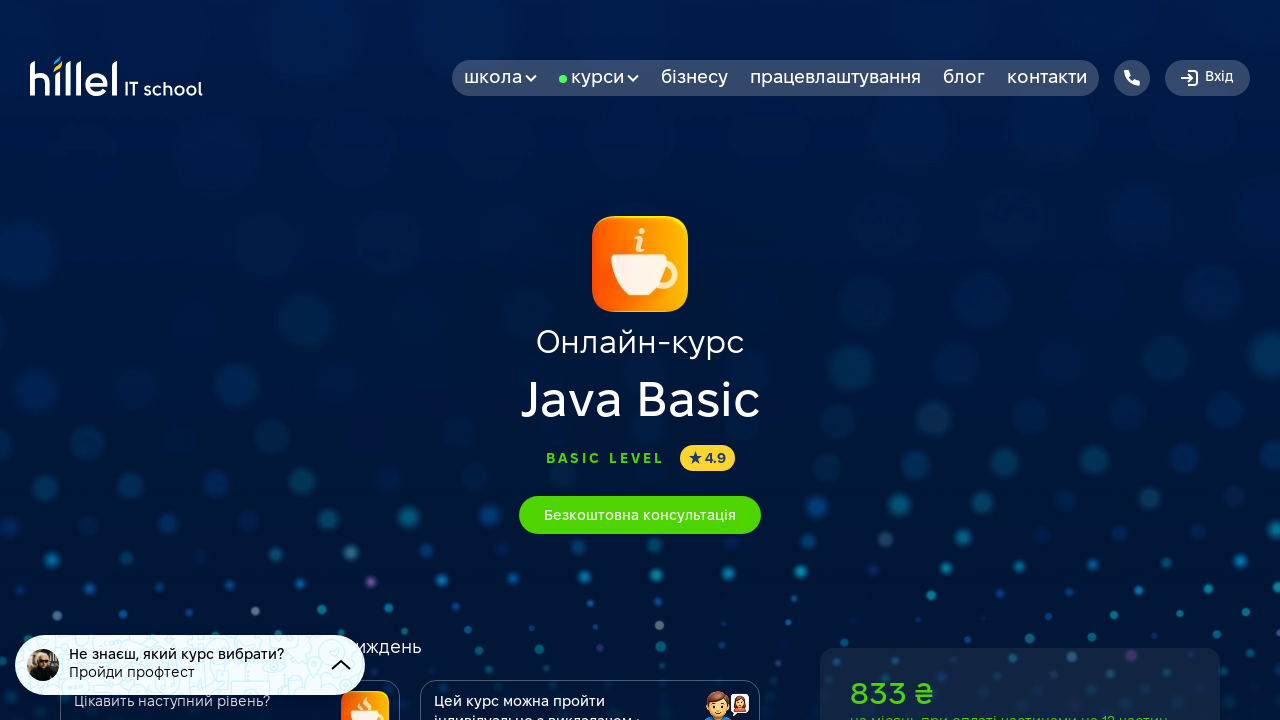

Retrieved course description text content
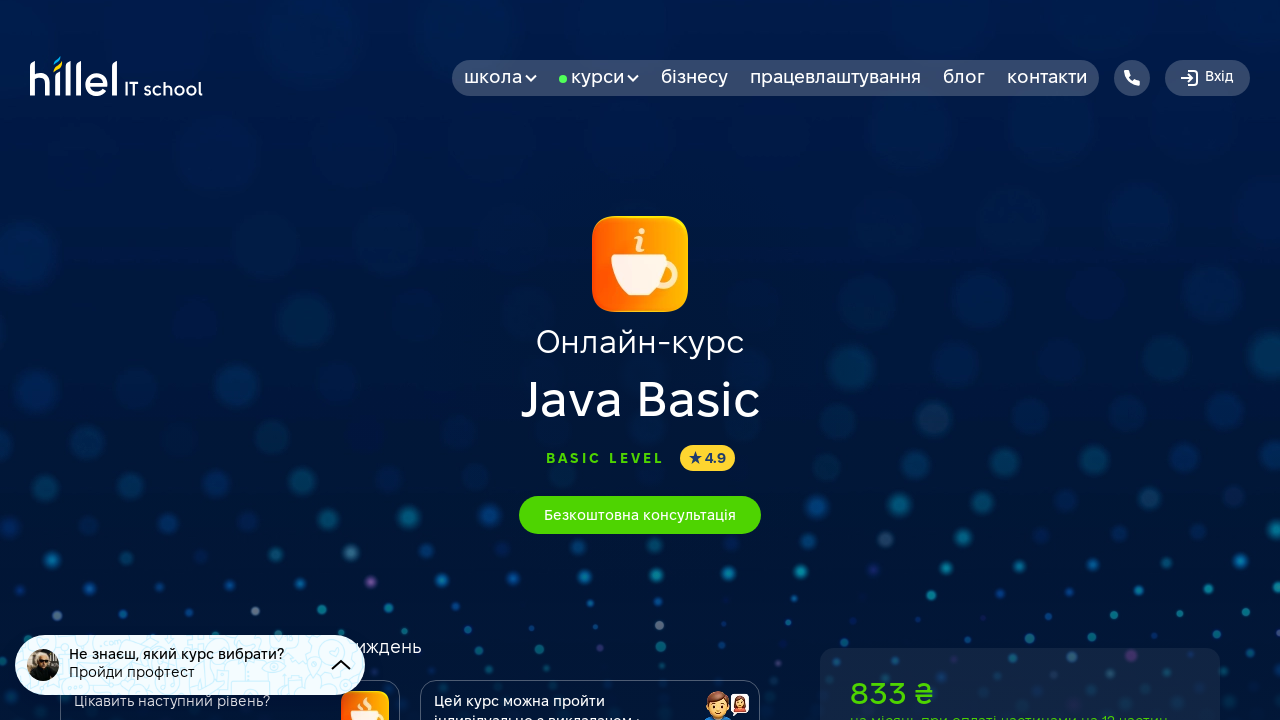

Verified that course description contains expected 'Introduction Java' text
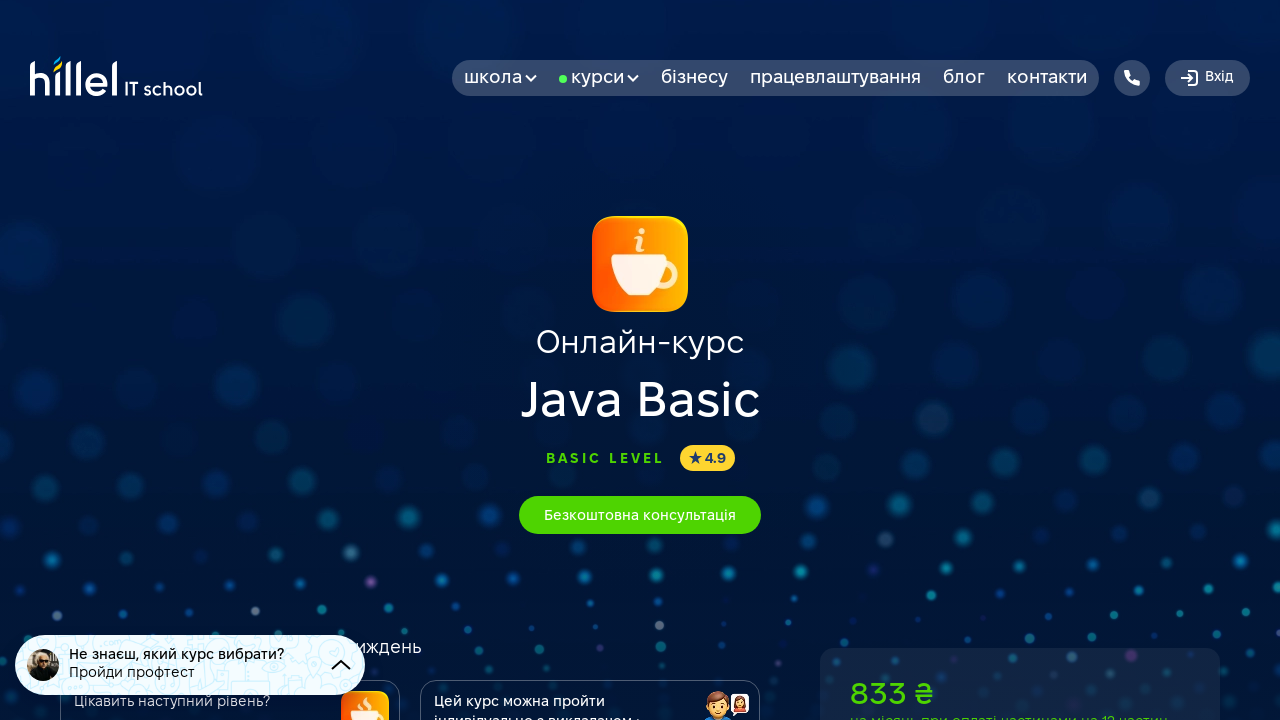

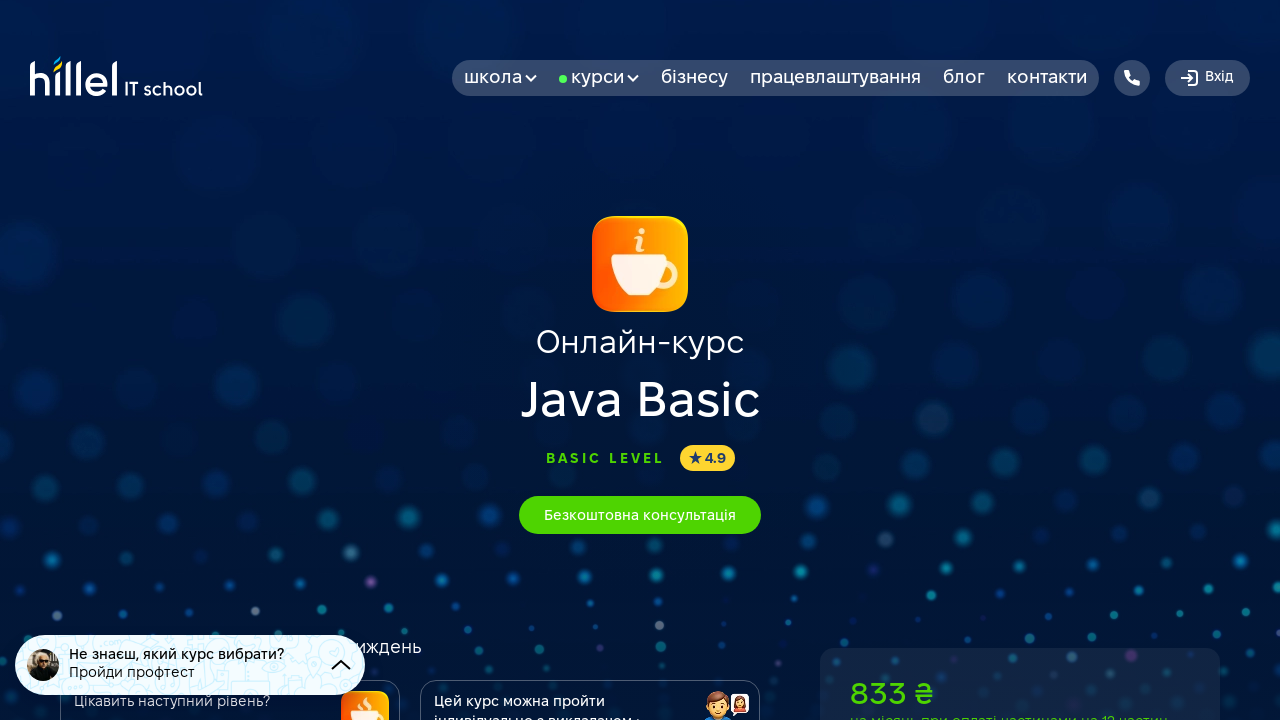